Navigates to the Form Authentication page and verifies the login button is visible

Starting URL: https://the-internet.herokuapp.com

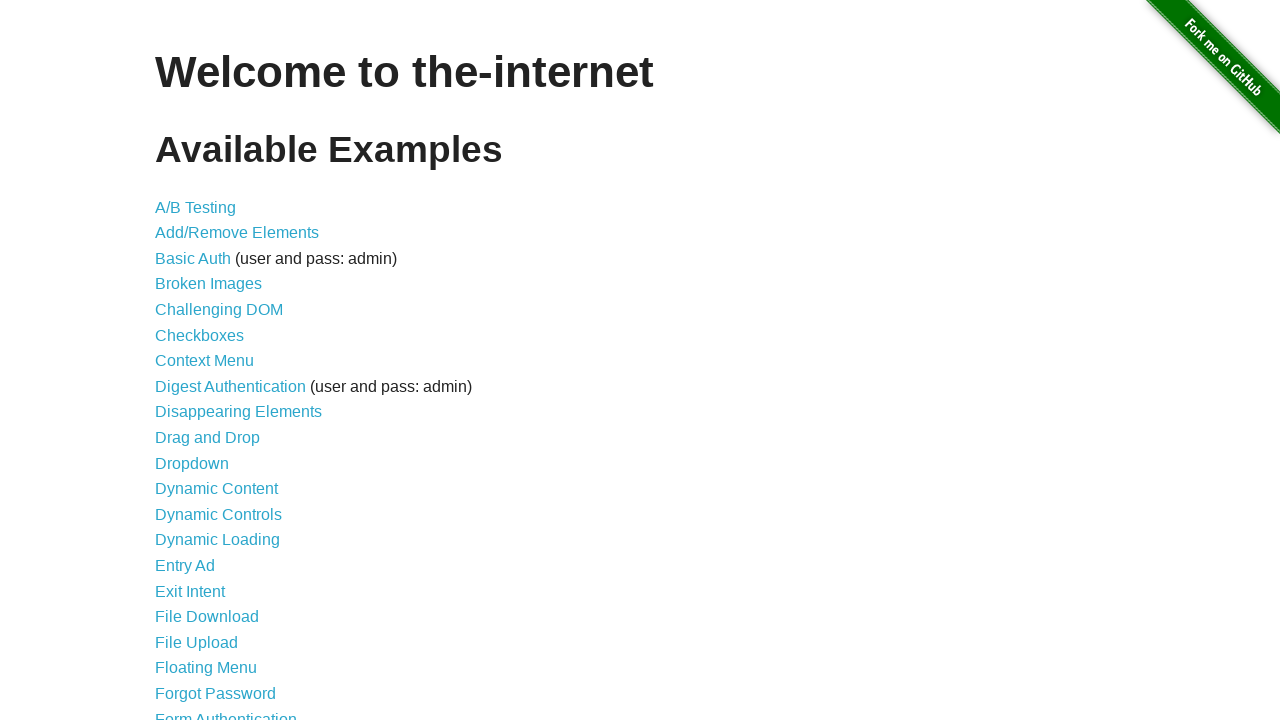

Navigated to the-internet.herokuapp.com homepage
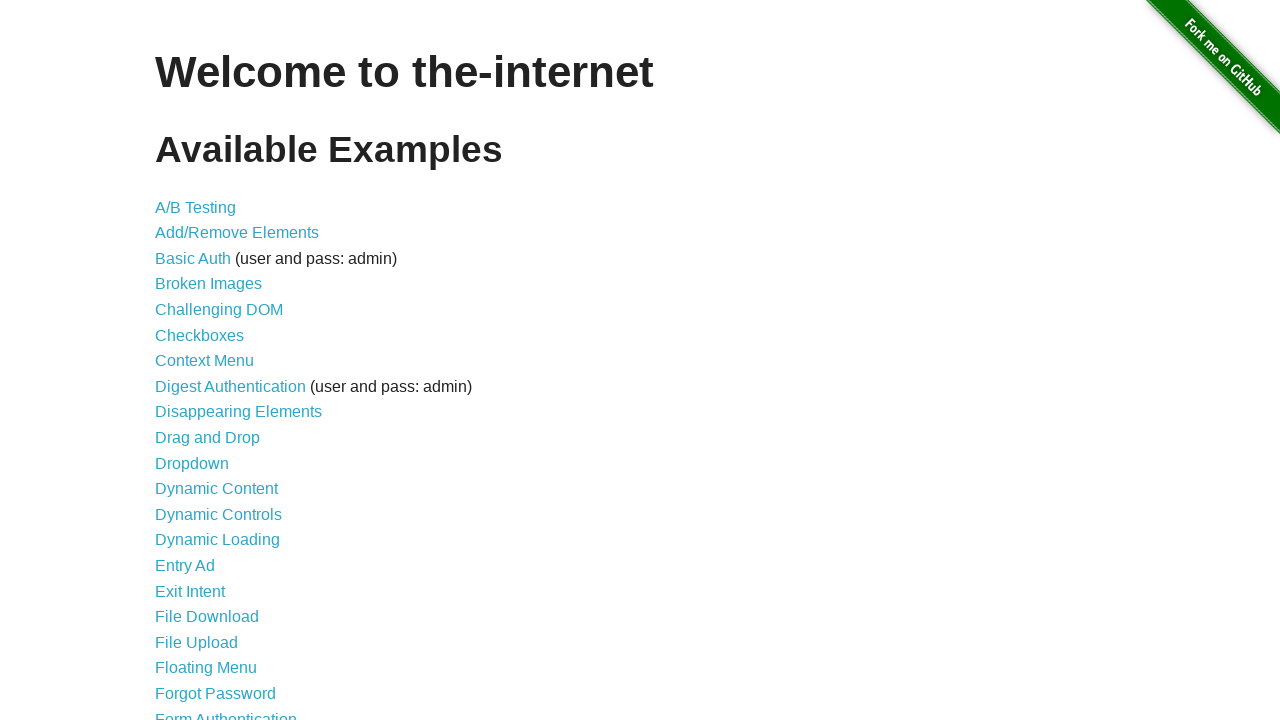

Clicked on Form Authentication link at (226, 712) on xpath=//a[text()='Form Authentication']
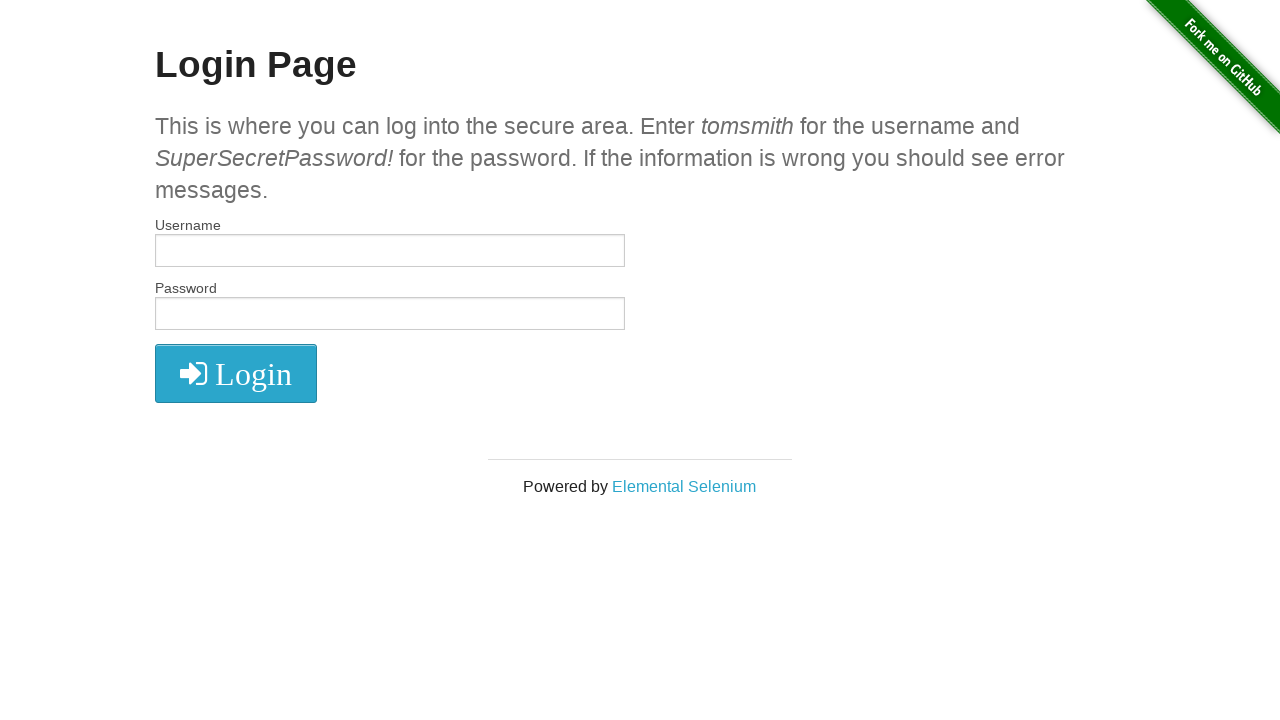

Located login button element
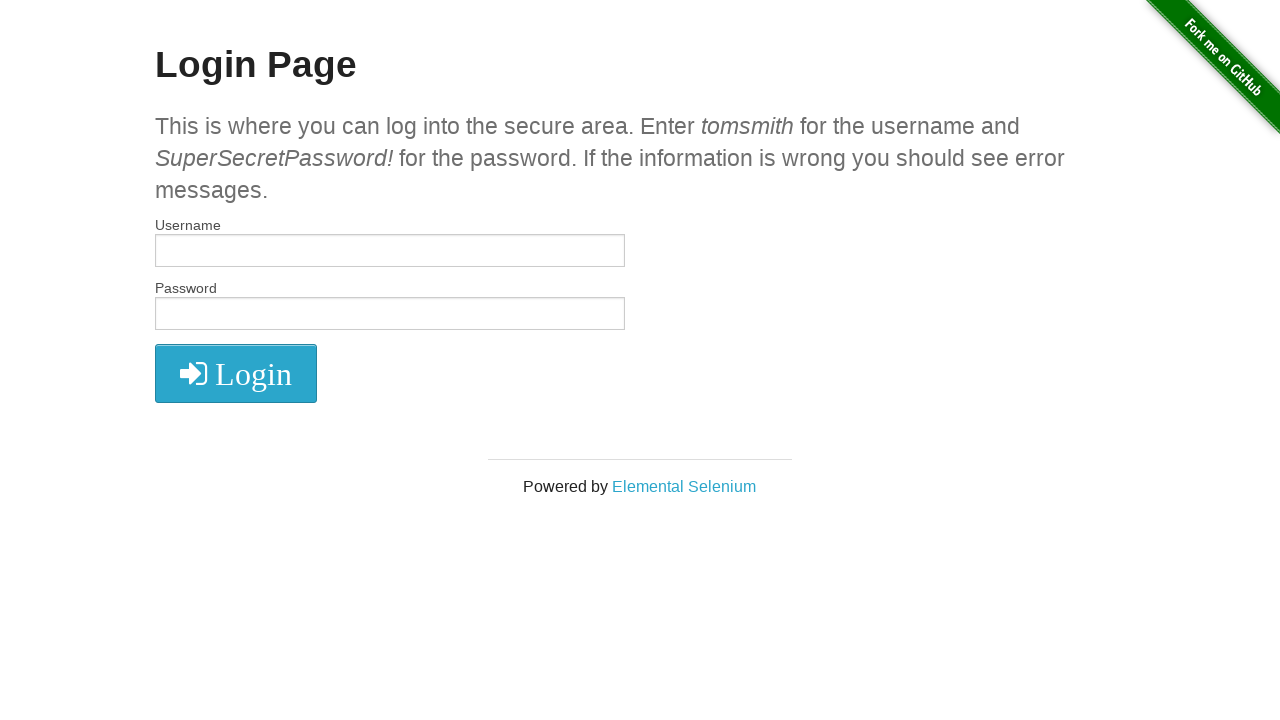

Login button is present in the DOM
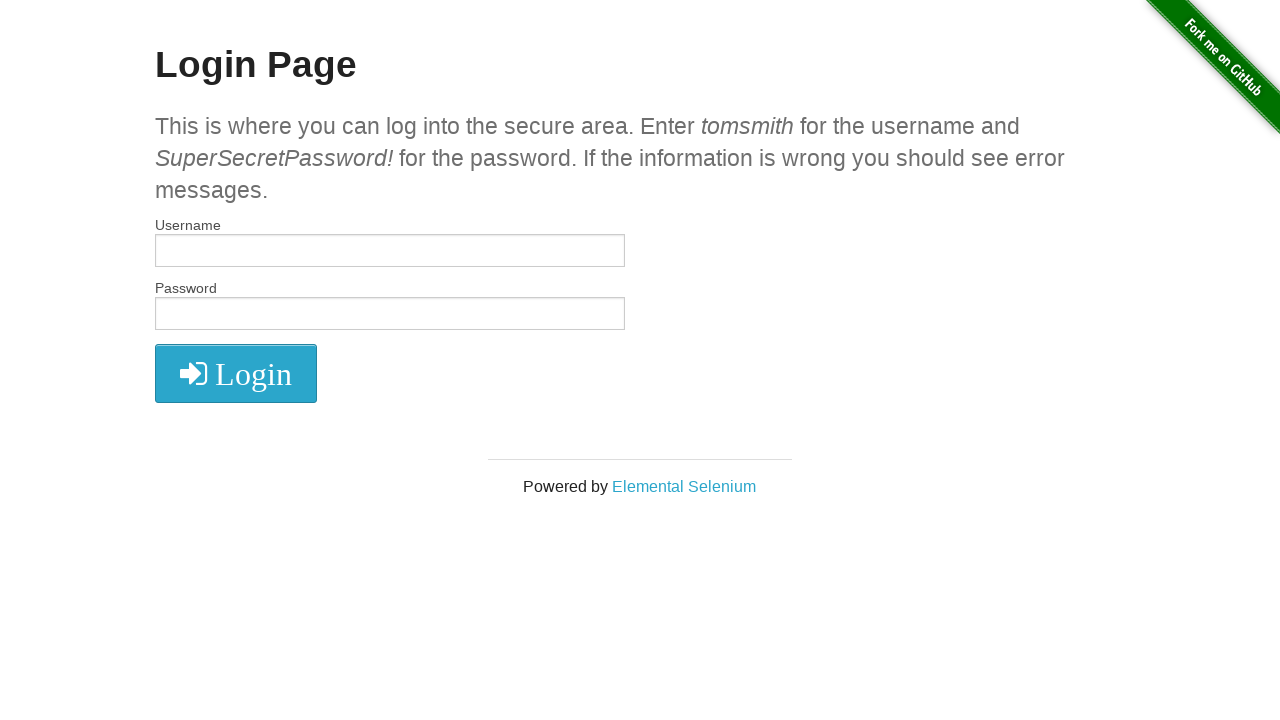

Verified login button is visible
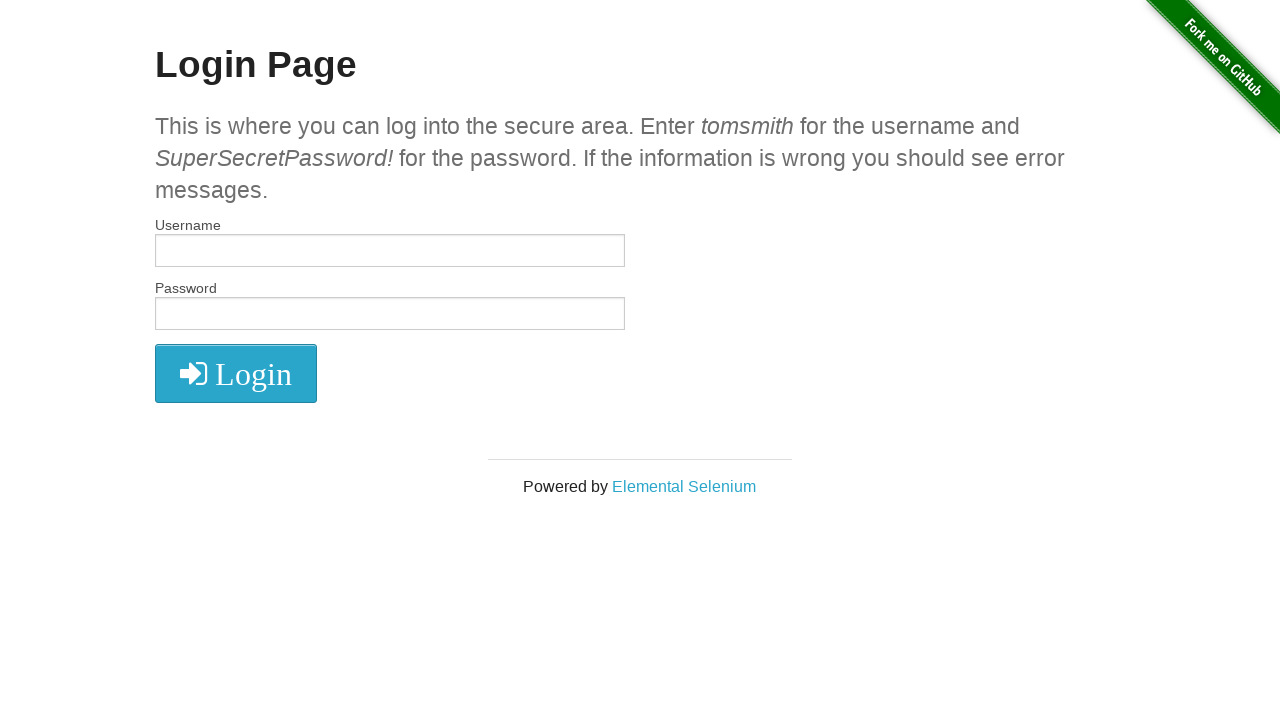

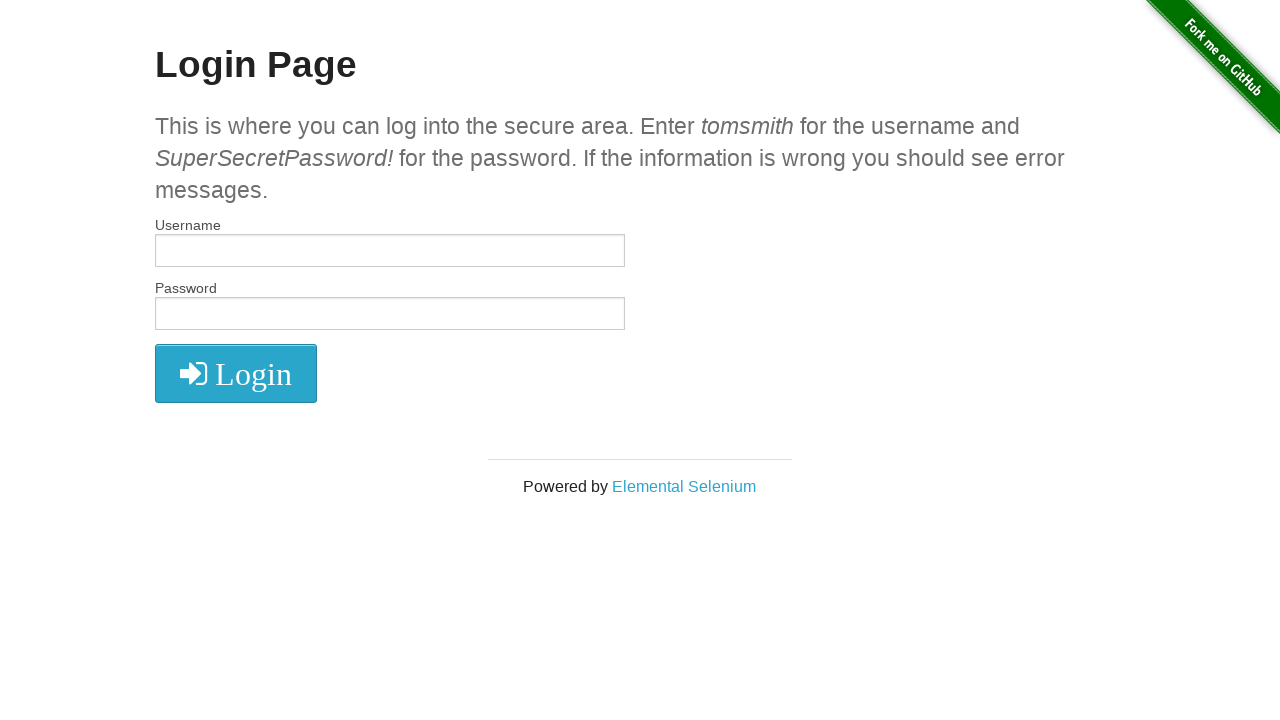